Tests registration form validation with completely empty data, verifying error messages for all required fields

Starting URL: https://alada.vn/tai-khoan/dang-ky.html

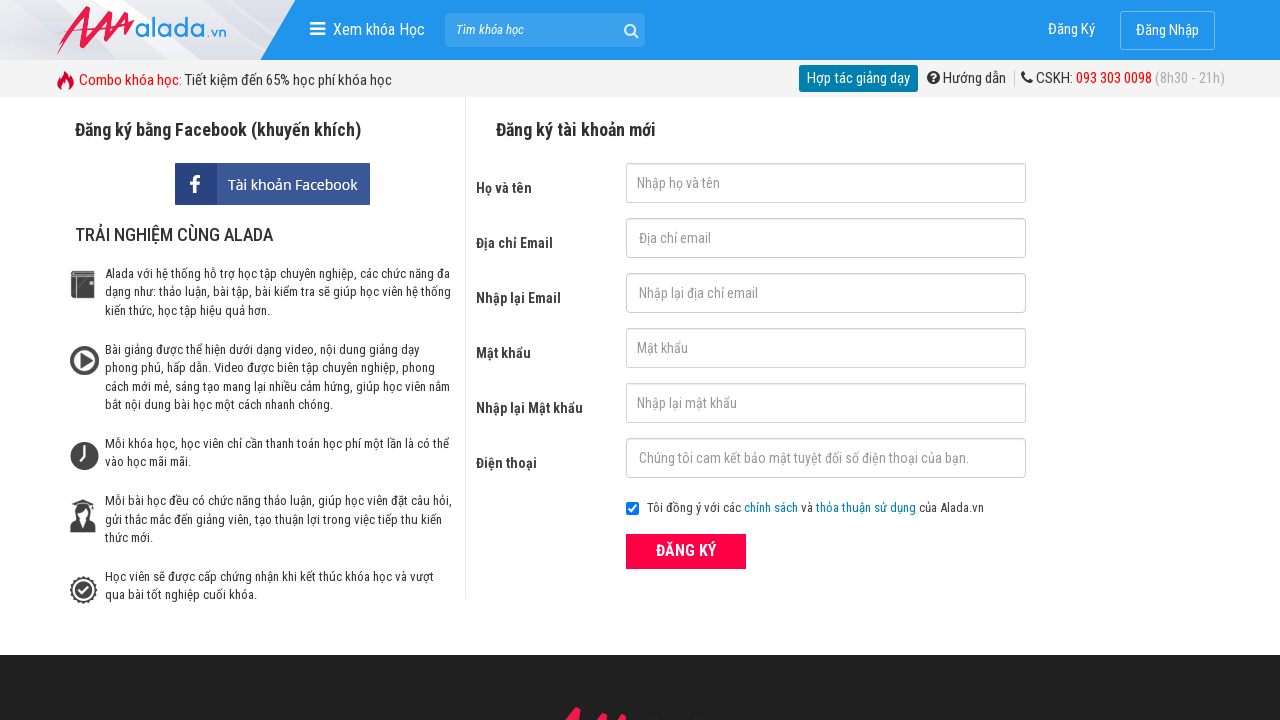

Clicked submit button on registration form with empty data at (686, 551) on xpath=//form[@id='frmLogin']//div[@class='field_btn']//button
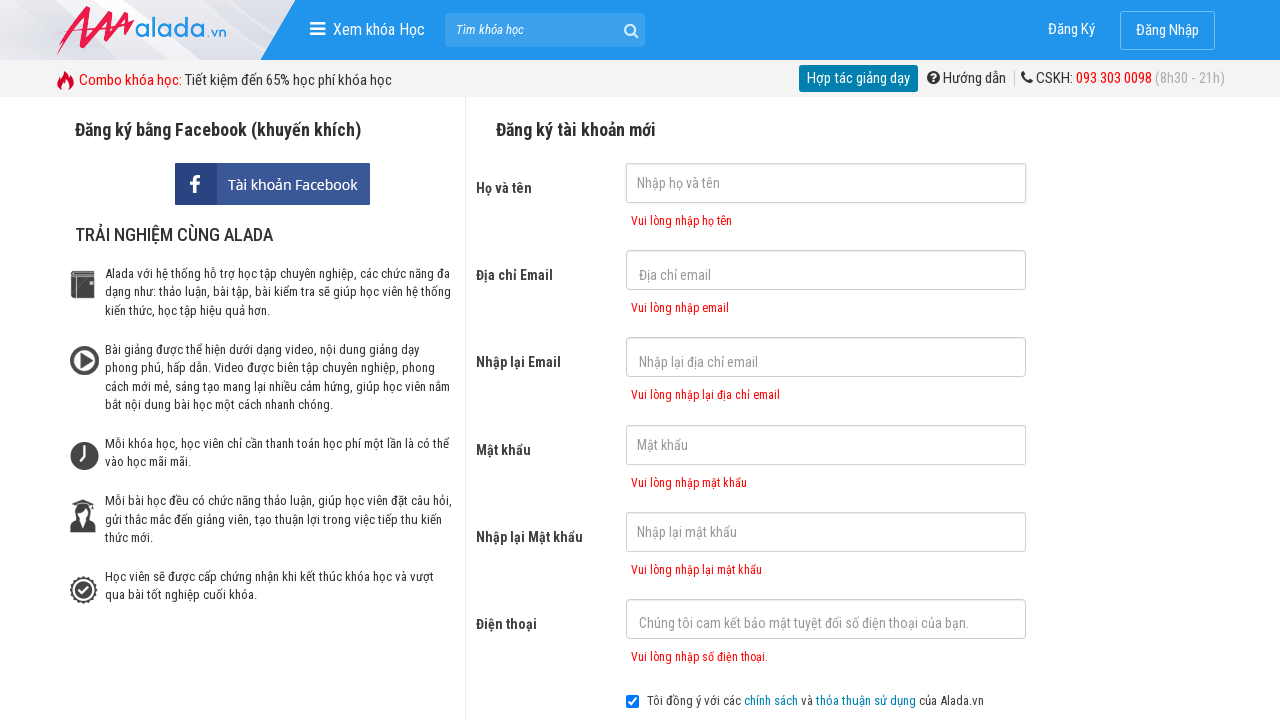

Error messages appeared for required fields
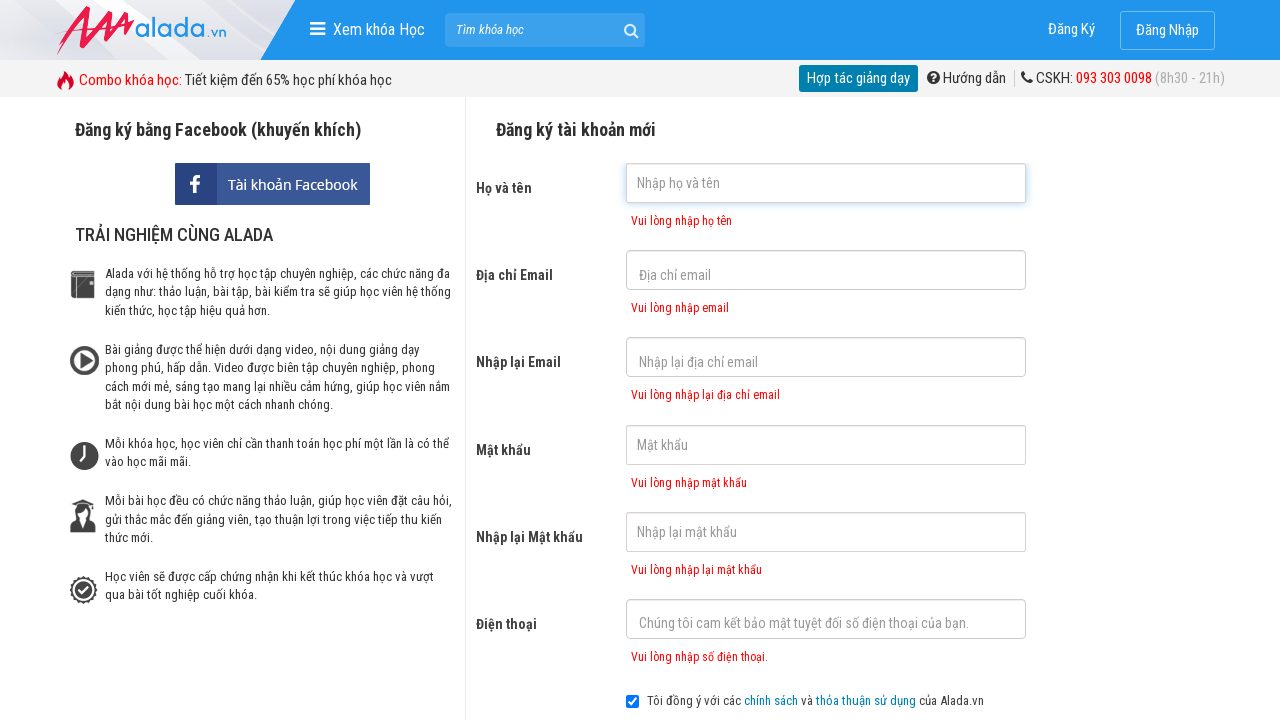

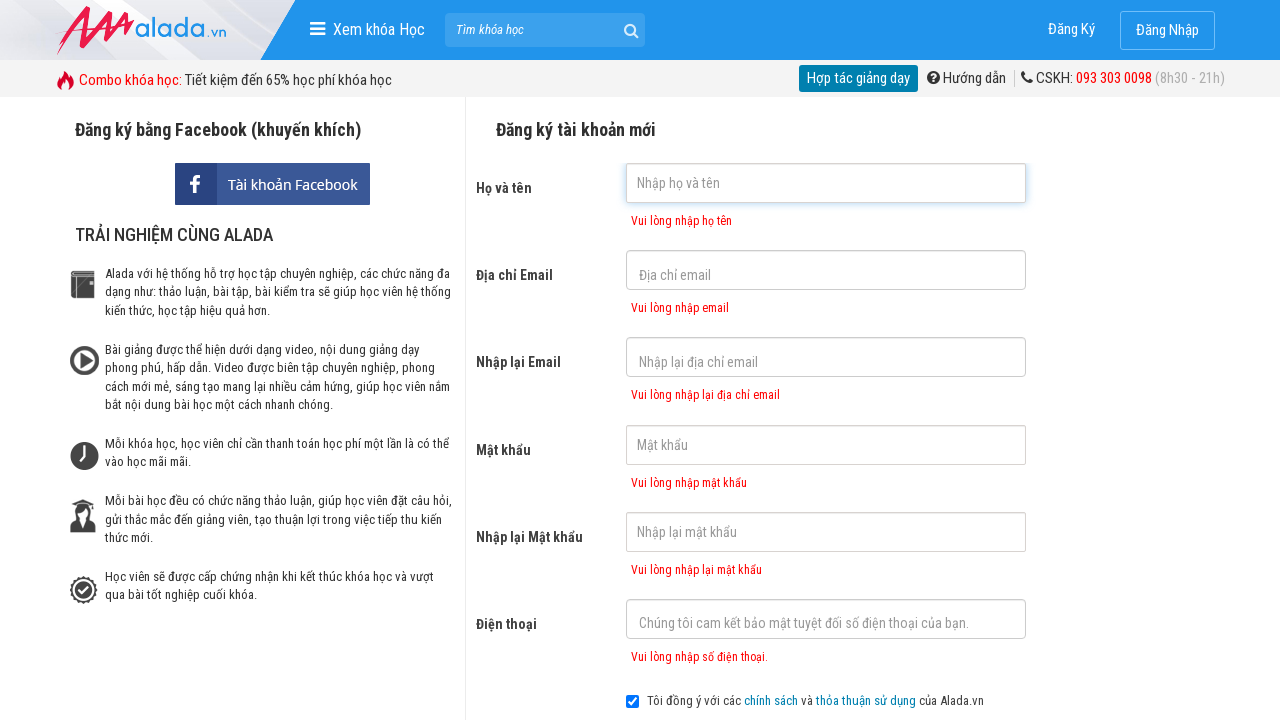